Tests JavaScript confirmation alert handling by clicking a button to trigger the alert, accepting it, and verifying the result message is displayed on the page.

Starting URL: http://the-internet.herokuapp.com/javascript_alerts

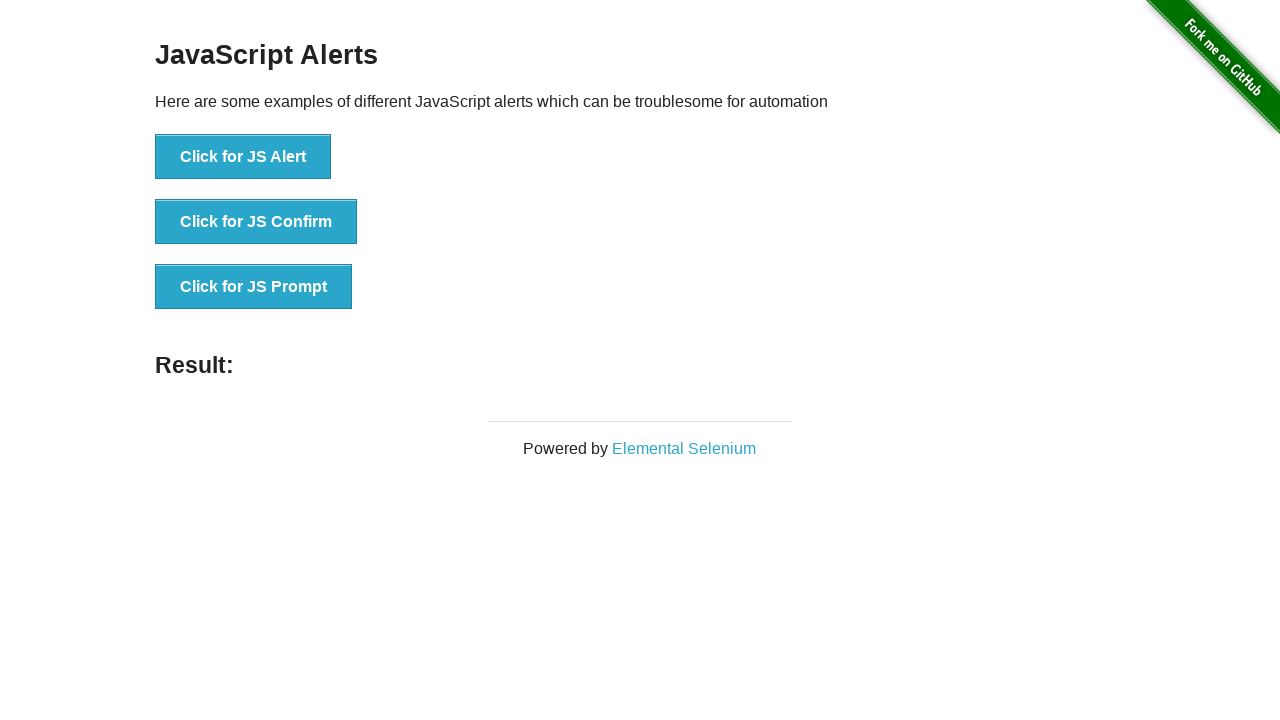

Clicked second button to trigger JavaScript confirmation alert at (256, 222) on css=button >> nth=1
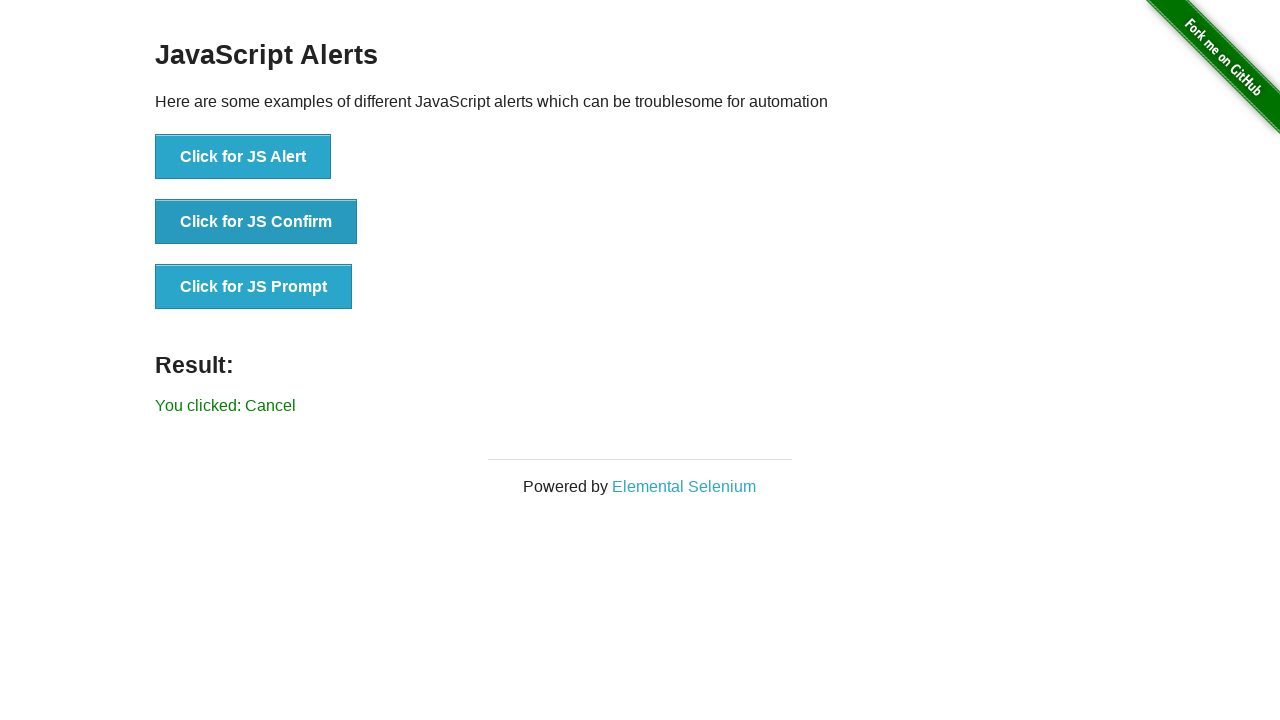

Set up dialog handler to accept confirmation alerts
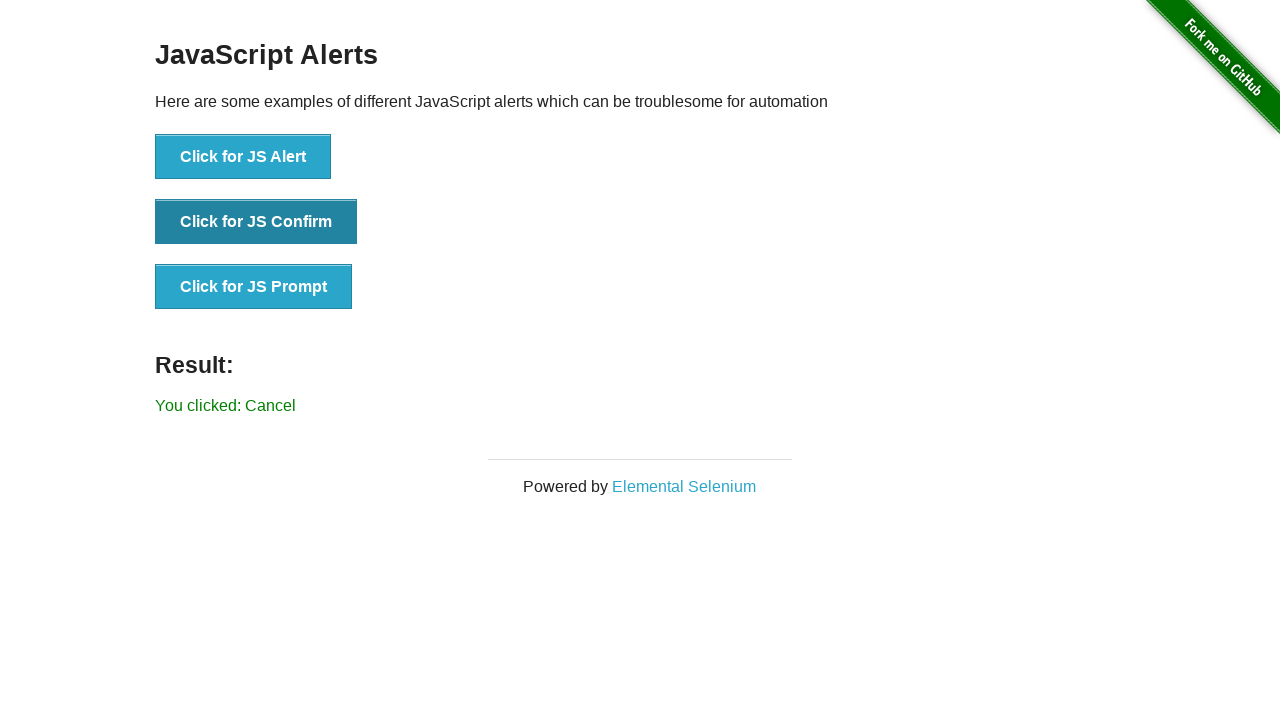

Re-clicked second button to trigger dialog with handler active at (256, 222) on css=button >> nth=1
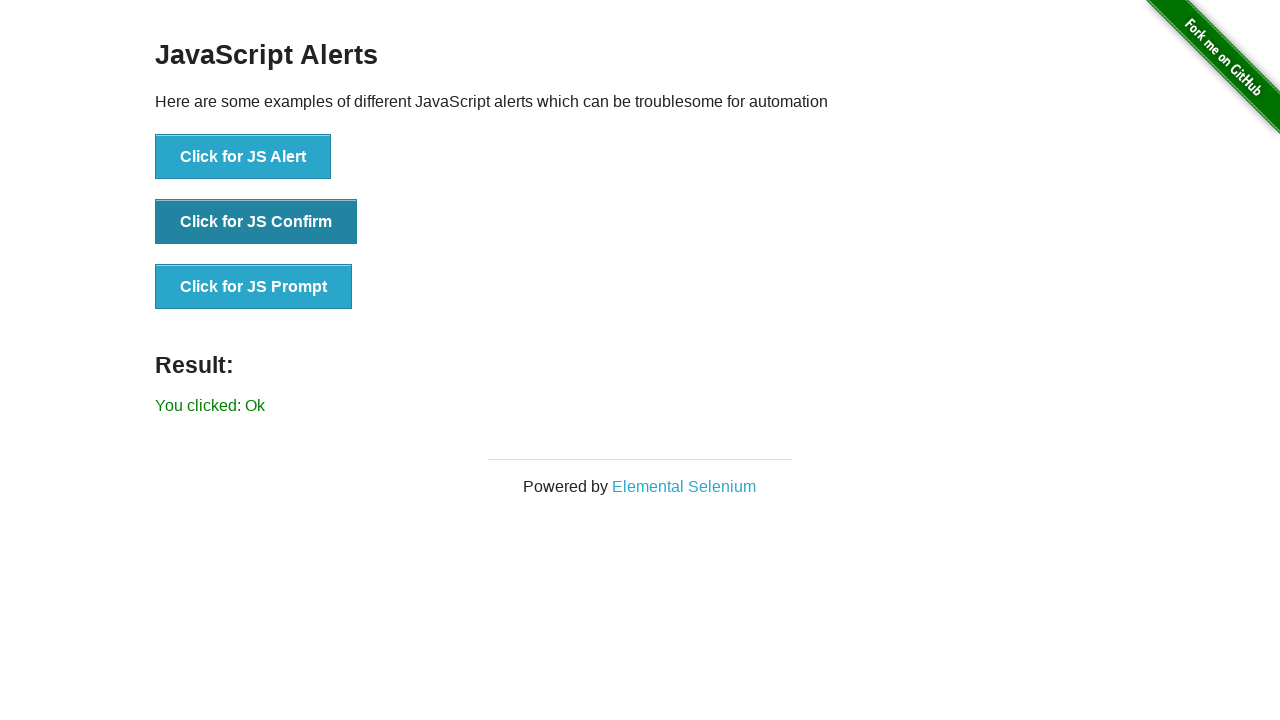

Retrieved result text from page
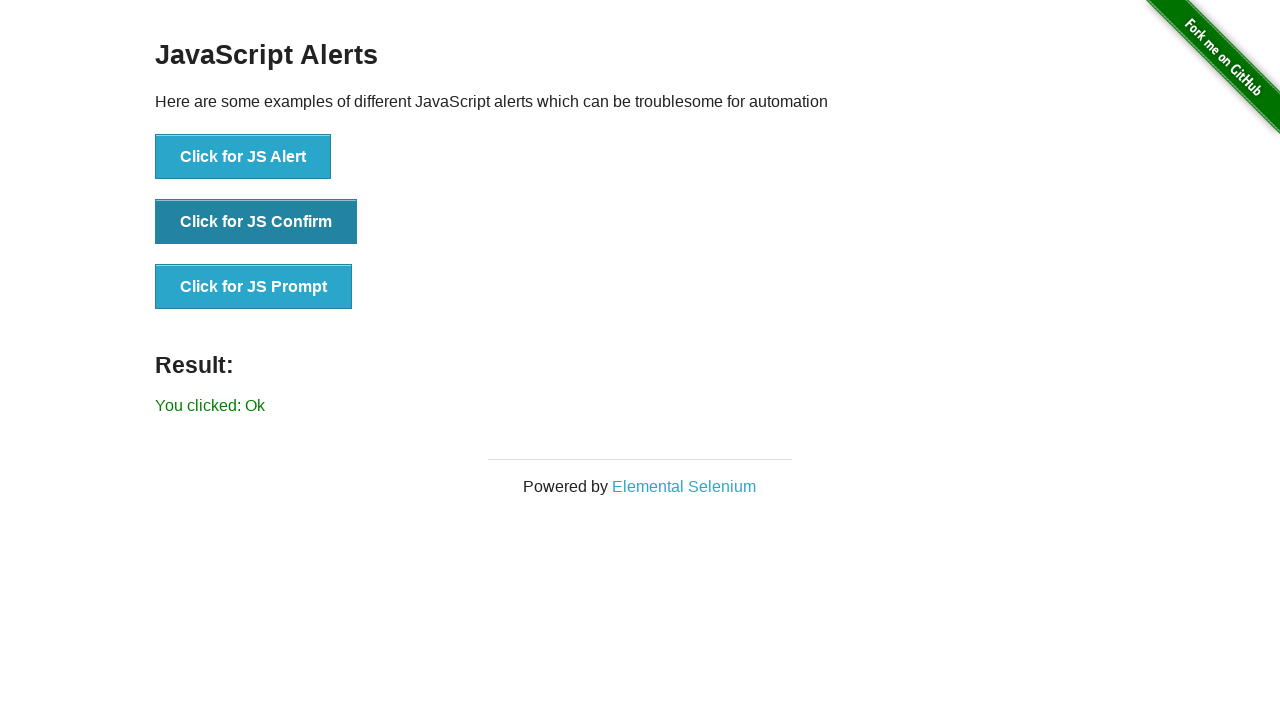

Verified result text equals 'You clicked: Ok'
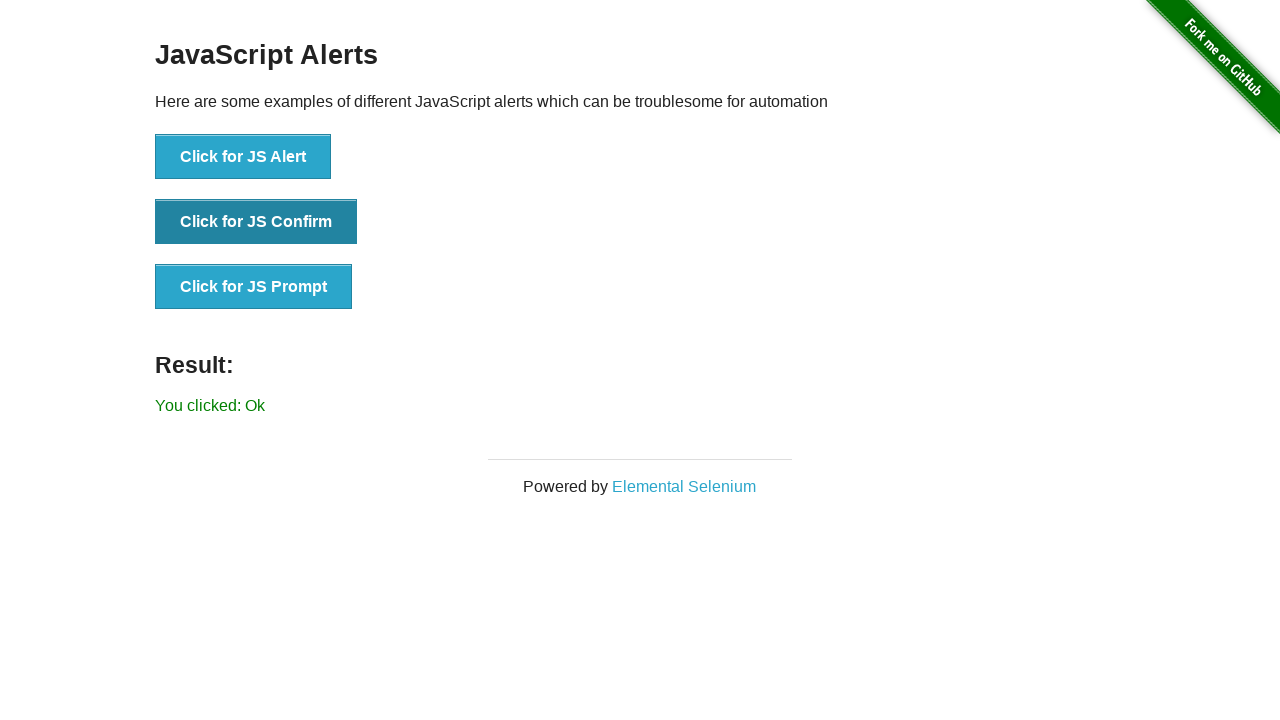

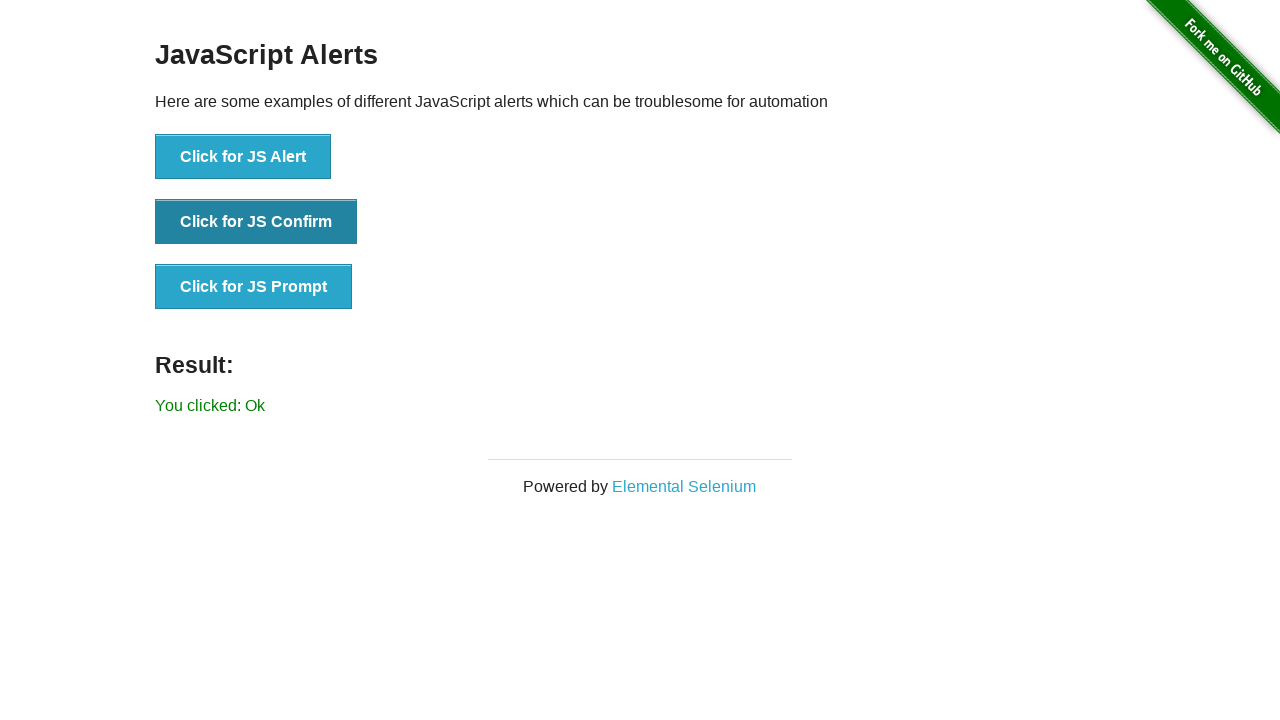